Tests the "Forgot your password?" link functionality on the OrangeHRM login page by clicking on the password recovery link.

Starting URL: https://opensource-demo.orangehrmlive.com/web/index.php/auth/login

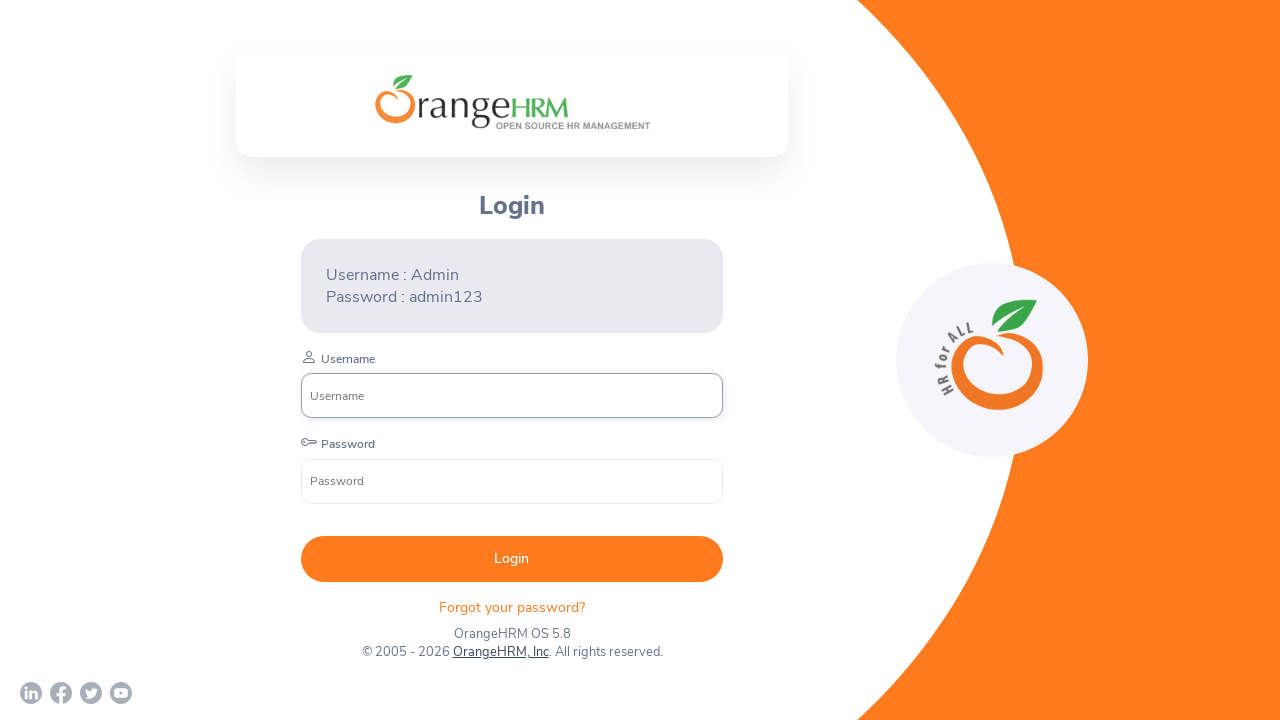

Waited for page to load with networkidle state
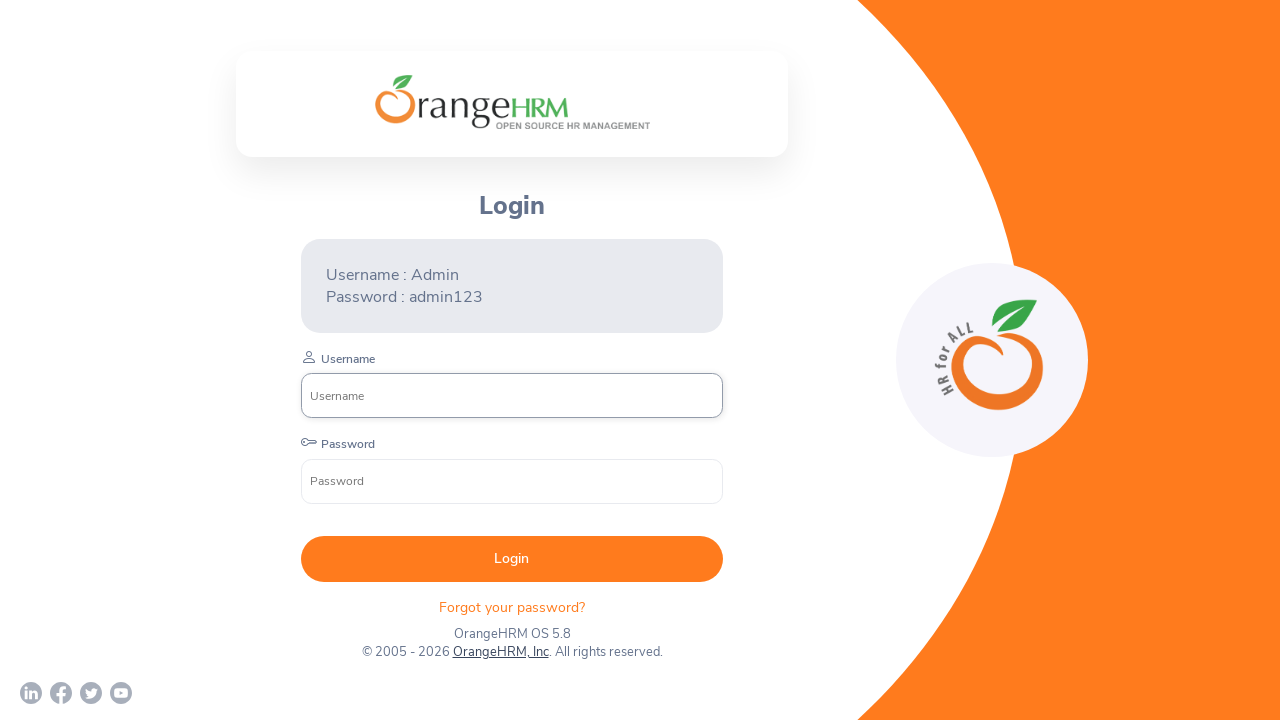

Clicked on 'Forgot your password?' link to access password recovery at (512, 607) on xpath=//p[text()='Forgot your password? ']
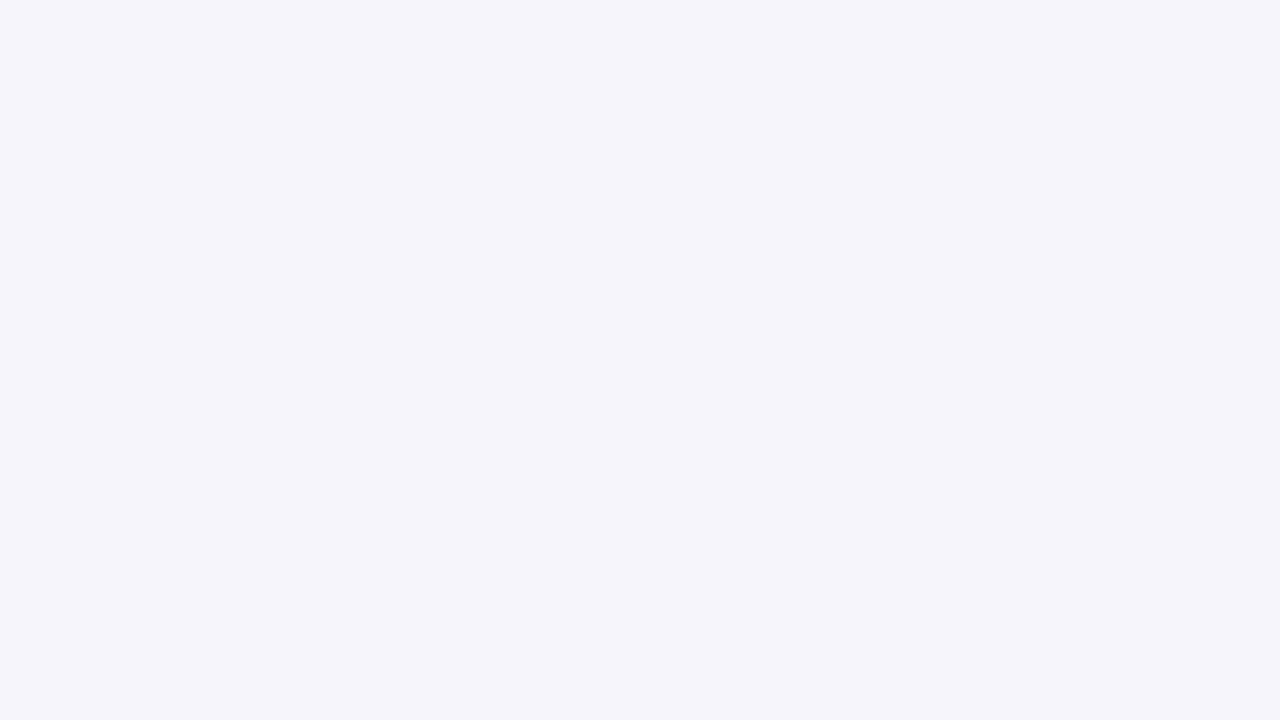

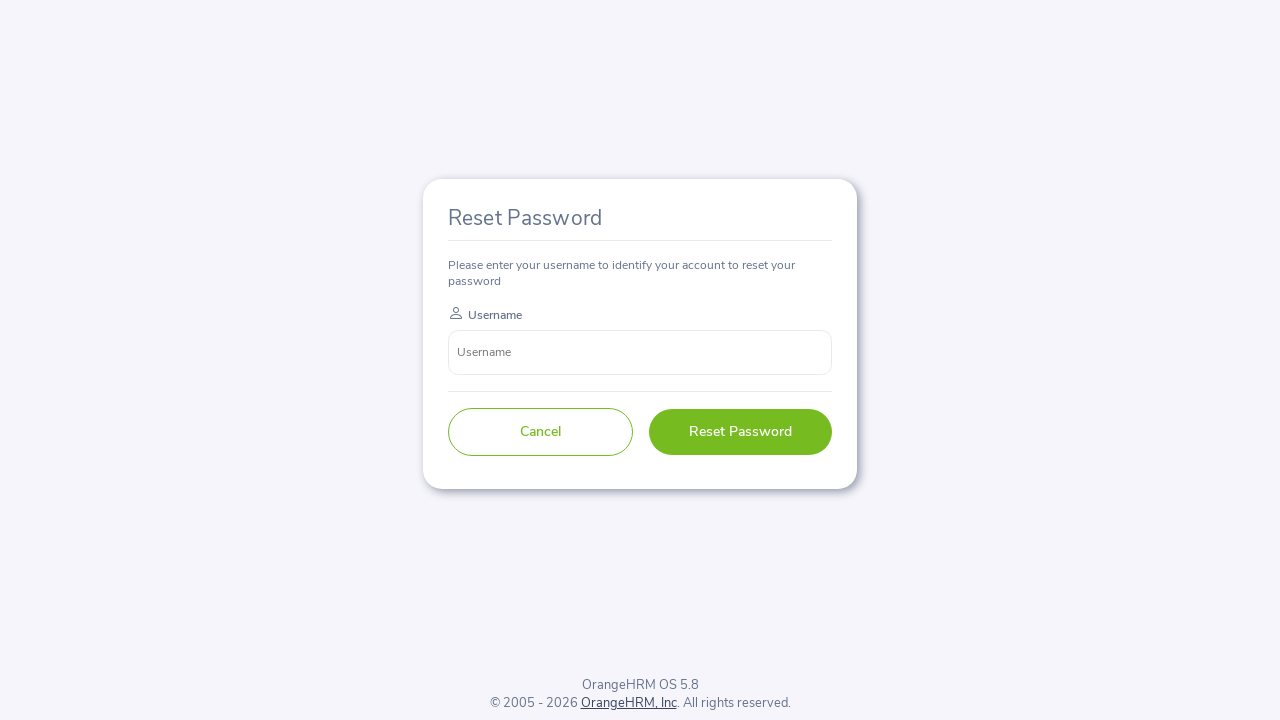